Tests JavaScript prompt functionality by triggering a prompt alert, entering text, and accepting it

Starting URL: https://the-internet.herokuapp.com/javascript_alerts

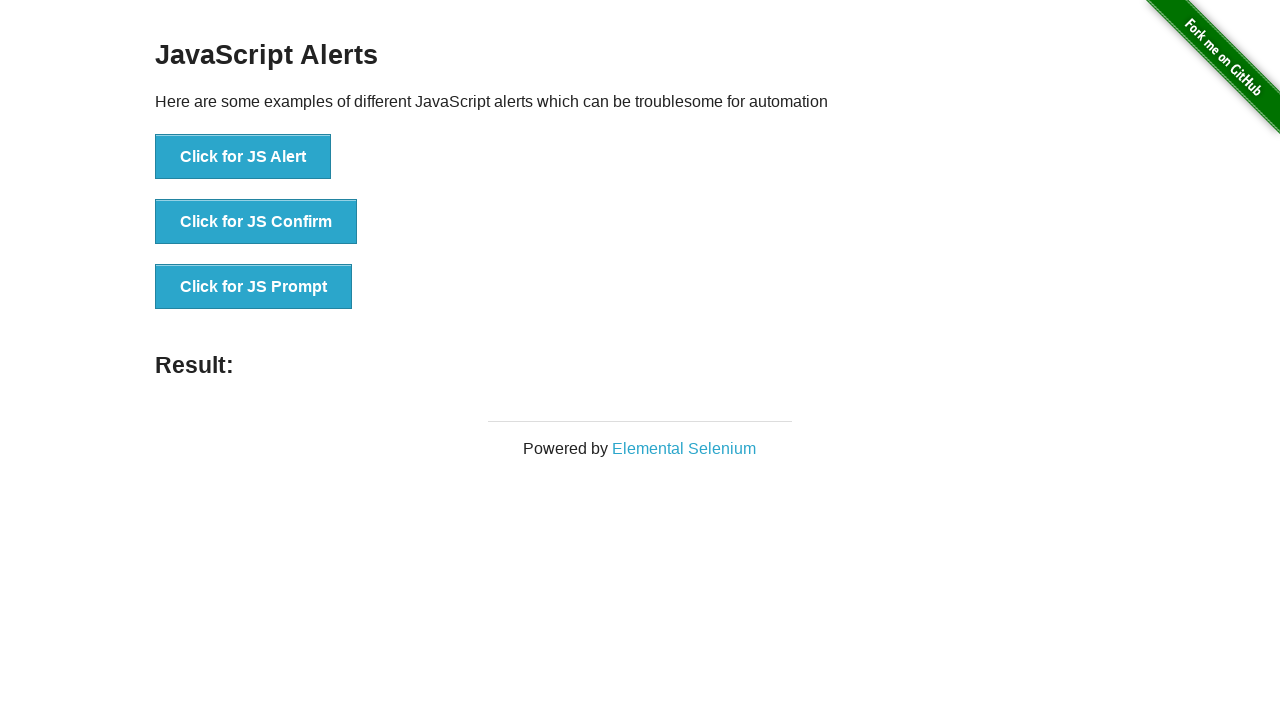

Clicked 'Click for JS Prompt' button to trigger JavaScript prompt alert at (254, 287) on xpath=//button[text()='Click for JS Prompt']
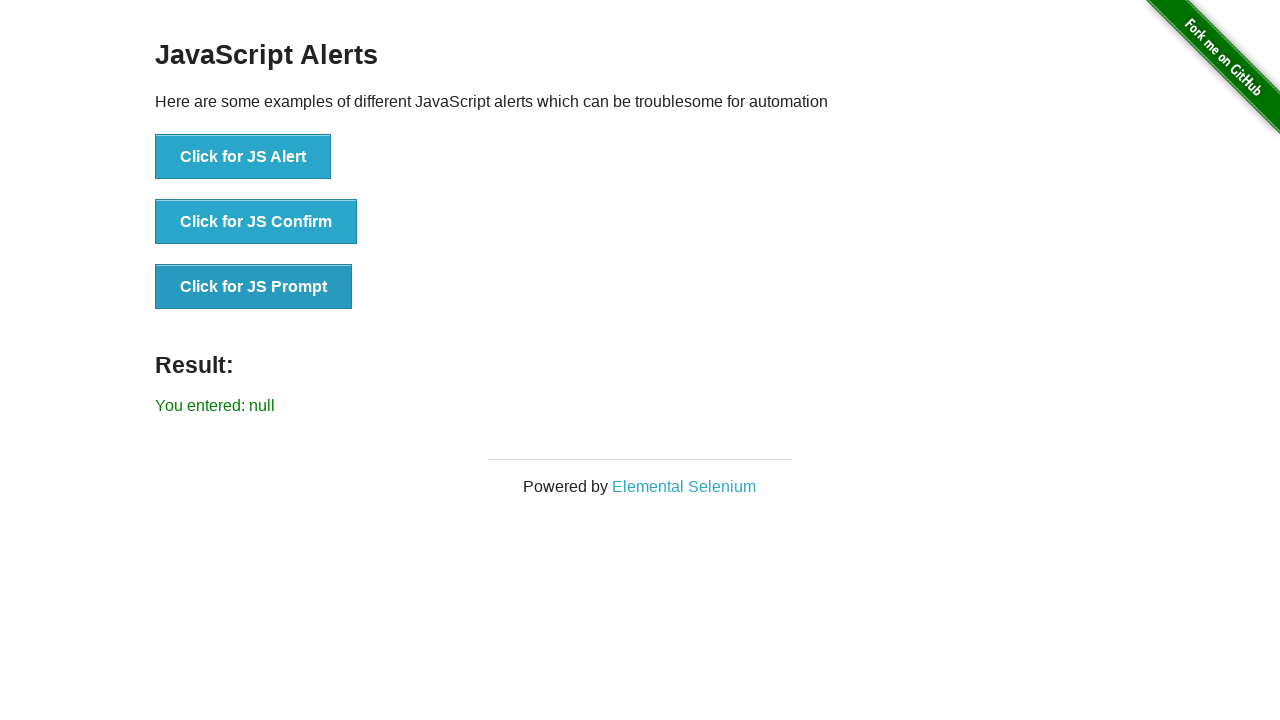

Set up dialog handler to accept prompt with text 'test input 123'
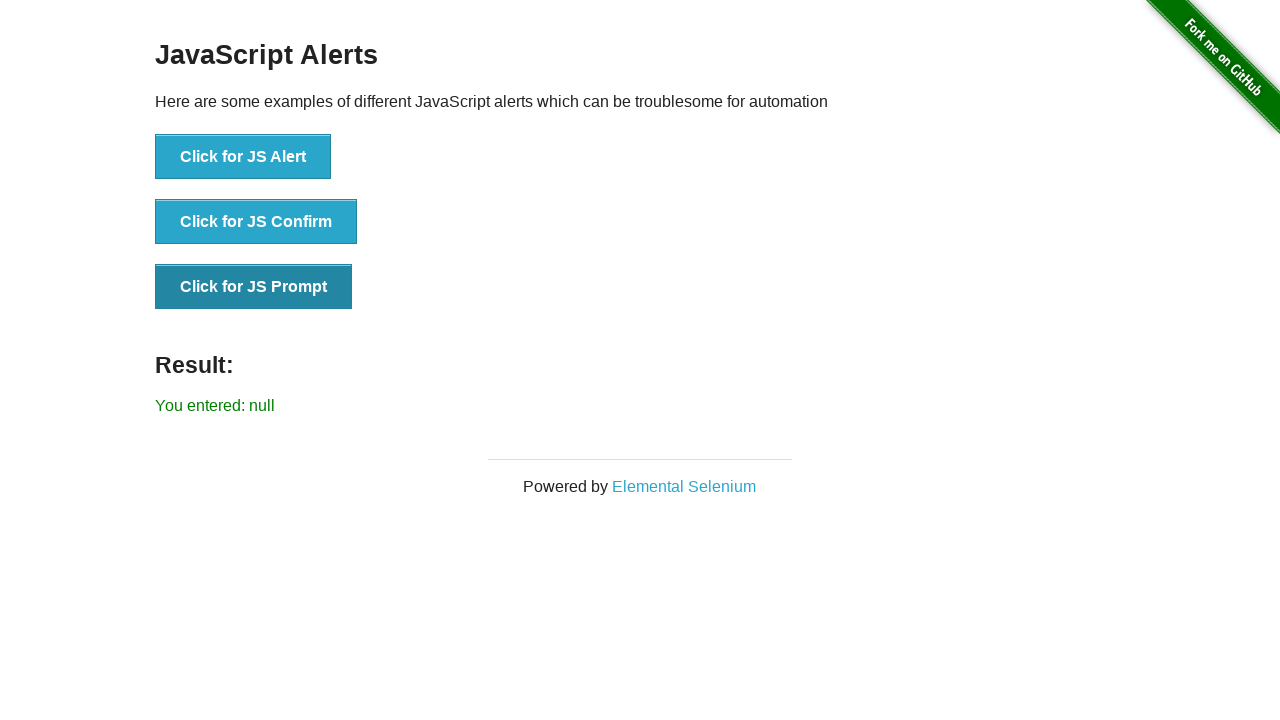

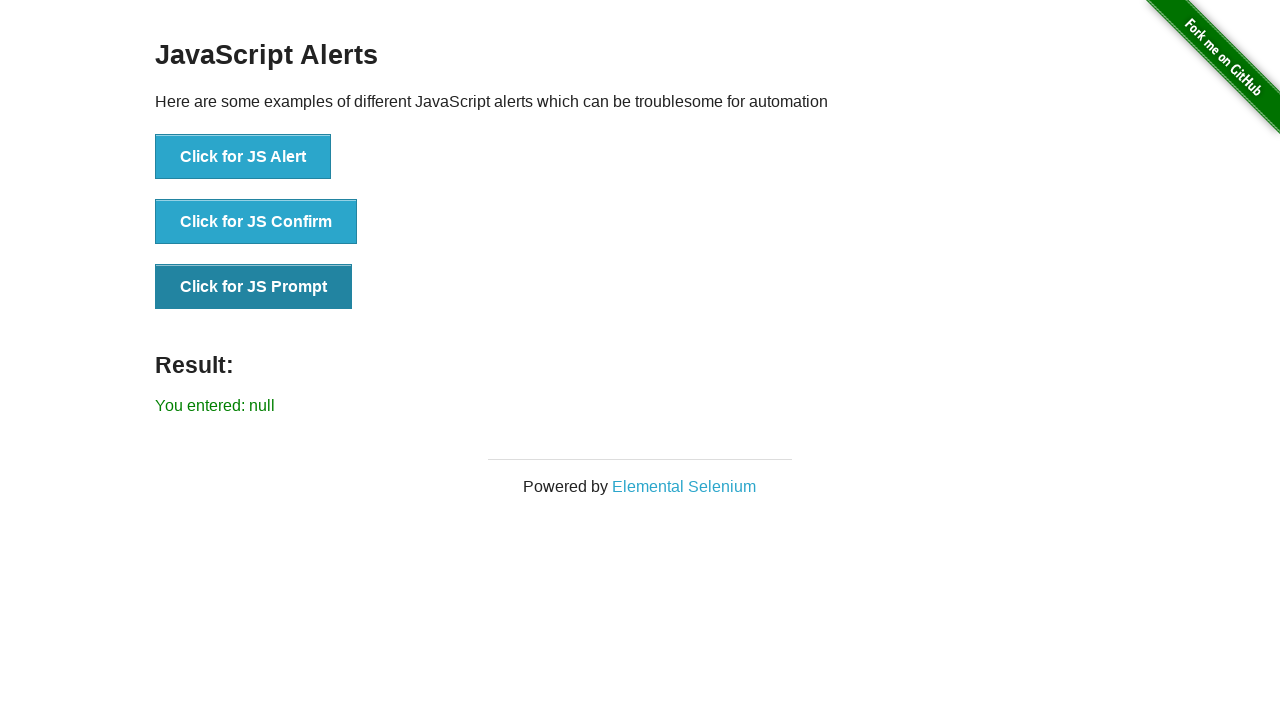